Navigates to Hover Demo page and verifies the "Mouse Hover" heading text is displayed correctly.

Starting URL: https://www.lambdatest.com/selenium-playground/

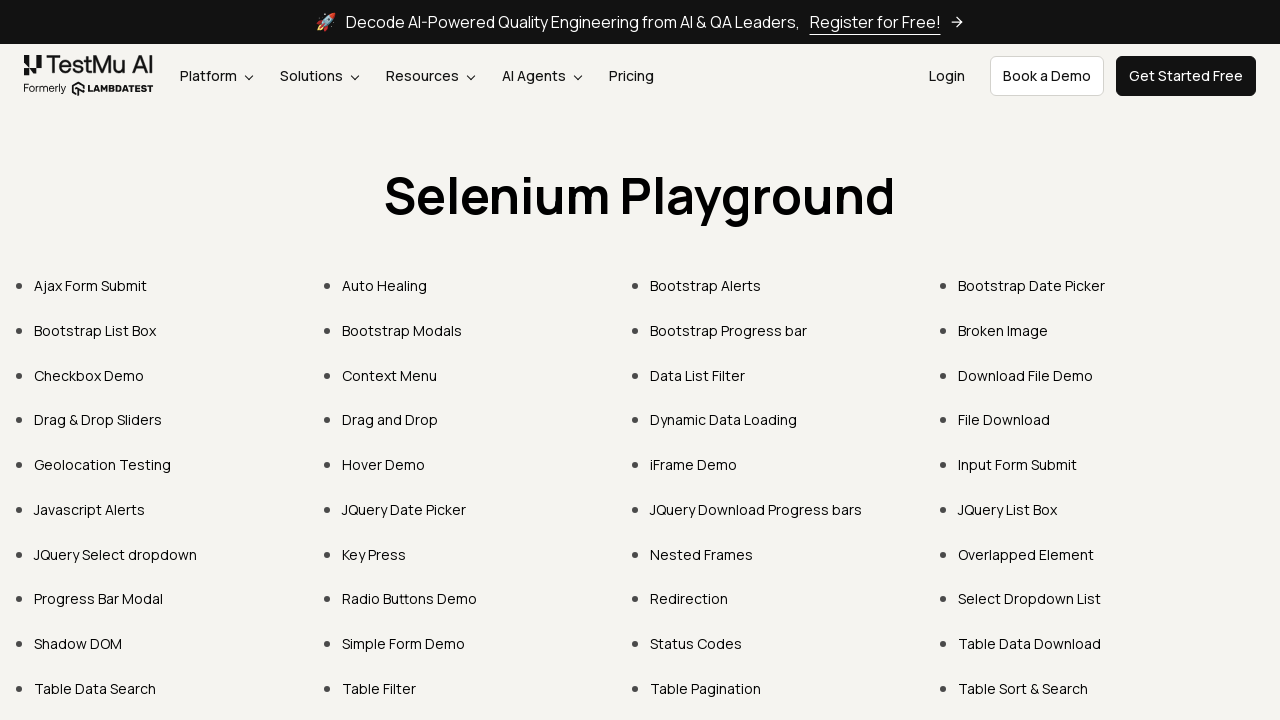

Clicked on Hover Demo link at (384, 464) on xpath=//a[normalize-space()="Hover Demo"]
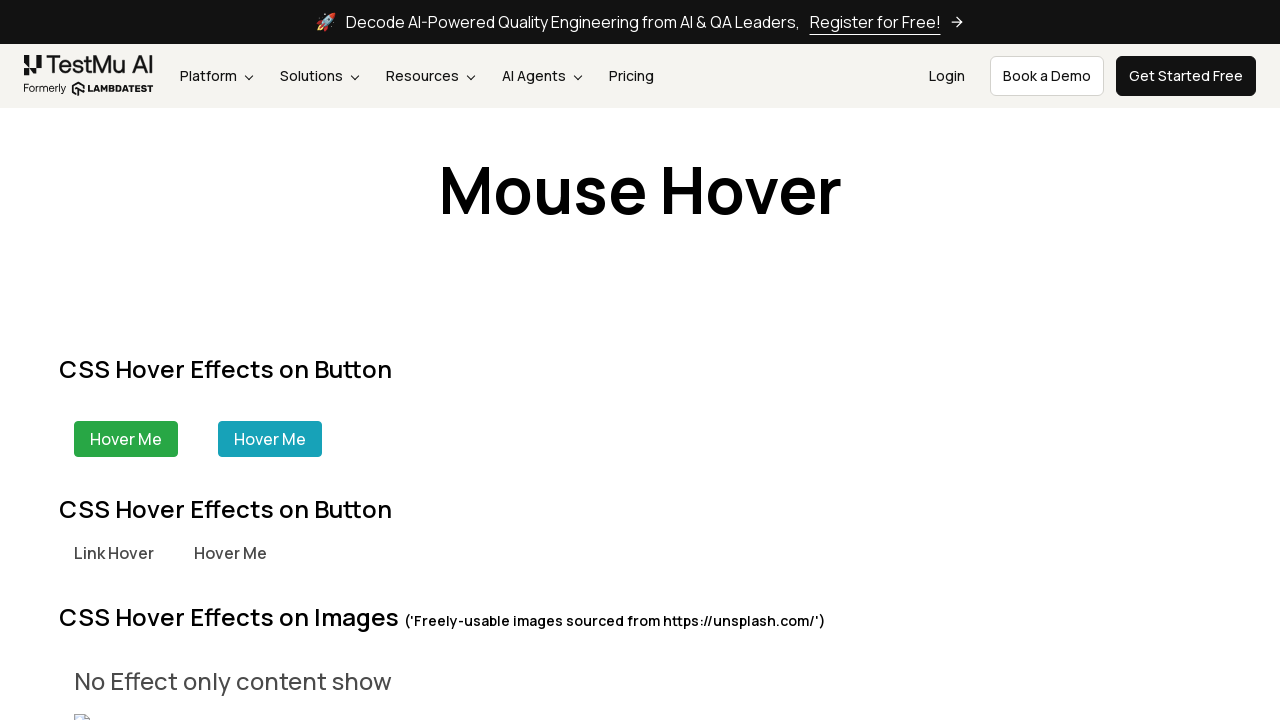

Located Mouse Hover heading element
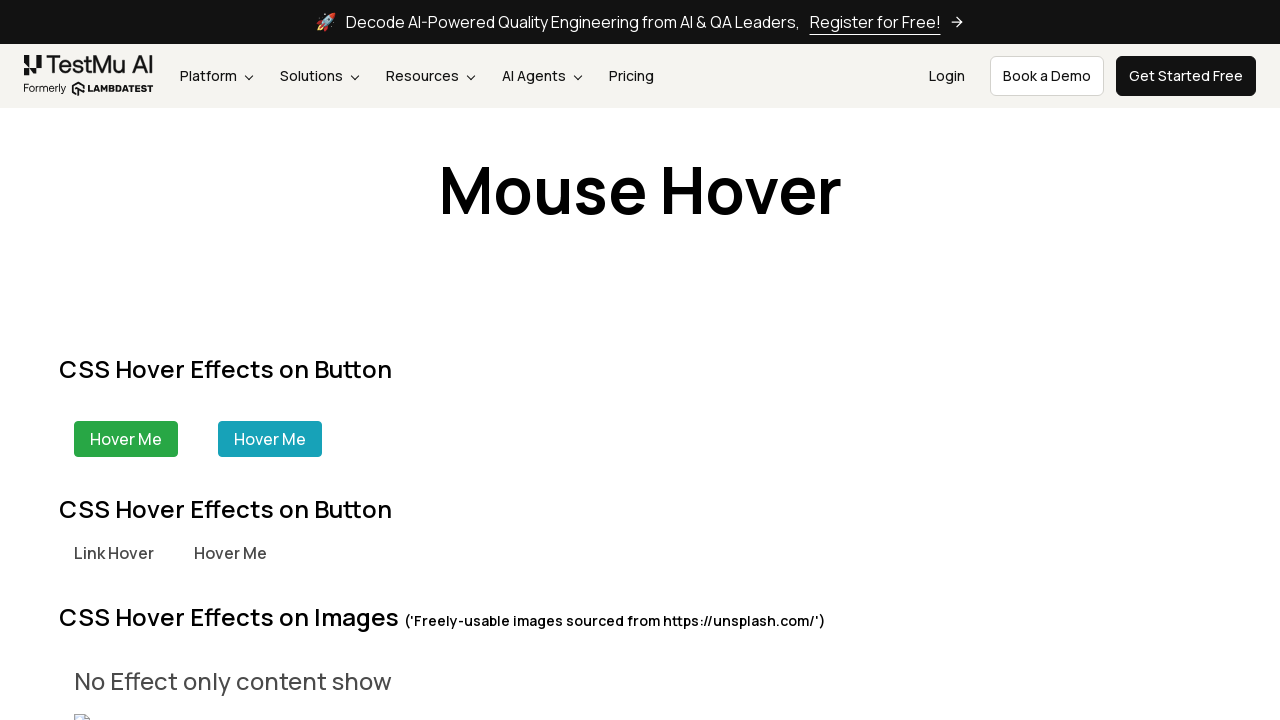

Verified Mouse Hover heading text is displayed correctly
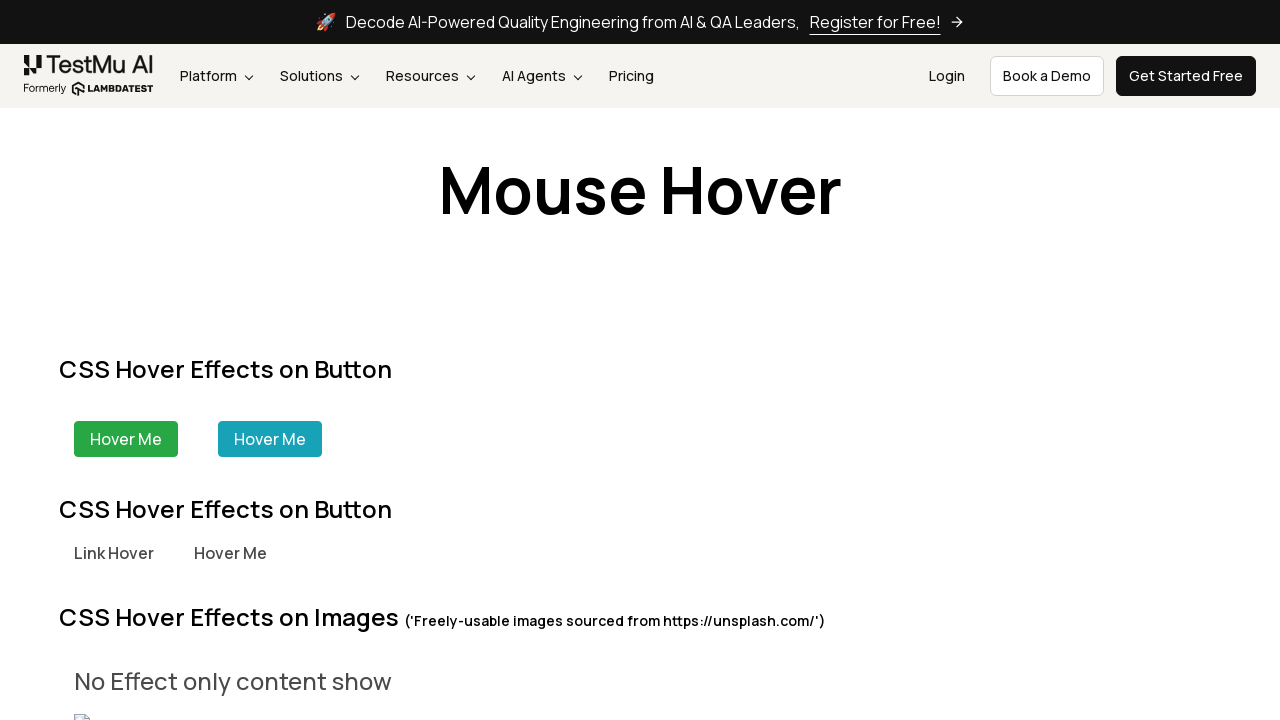

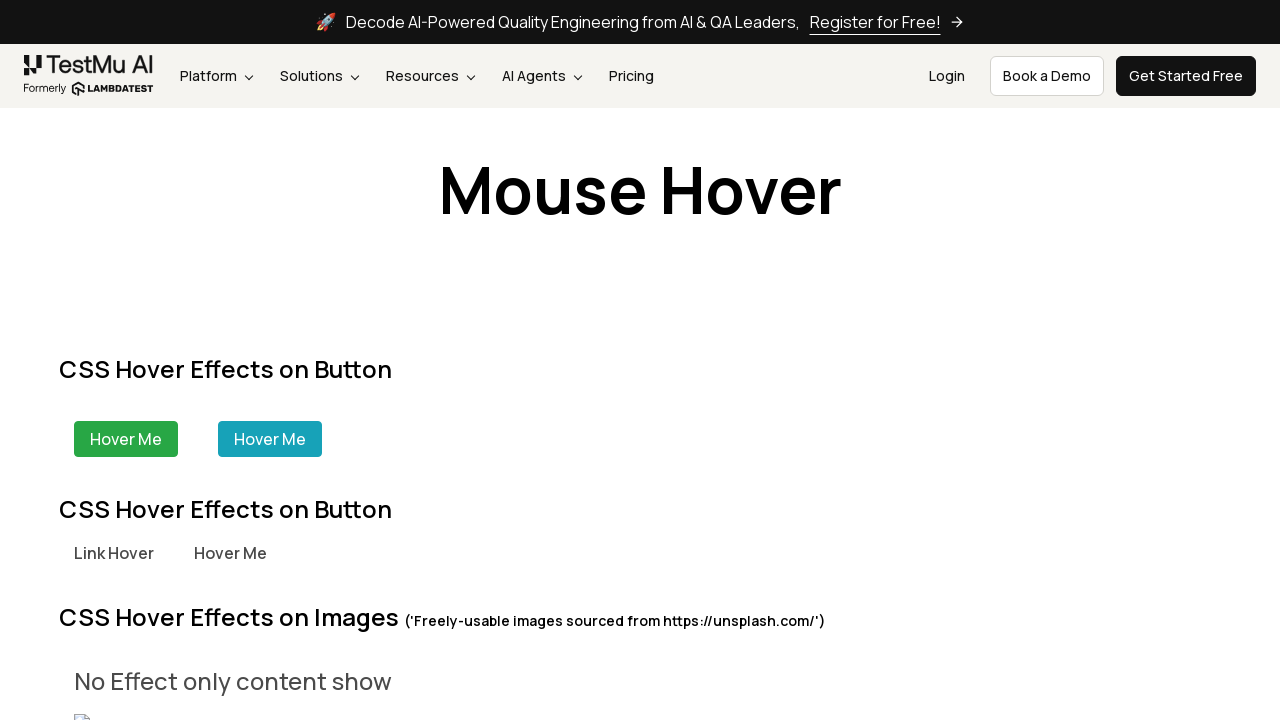